Tests DuckDuckGo search functionality by verifying the search field is initially empty and then performing a search query

Starting URL: https://duckduckgo.com/

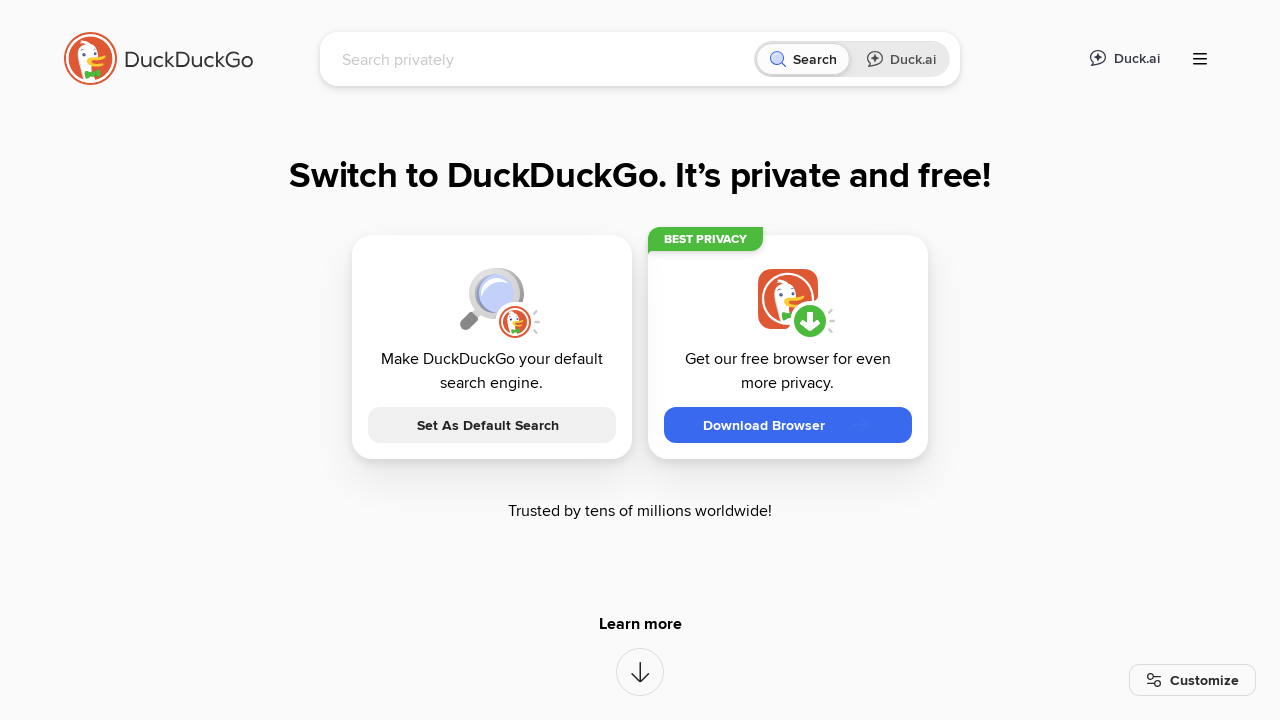

Search input field loaded on DuckDuckGo homepage
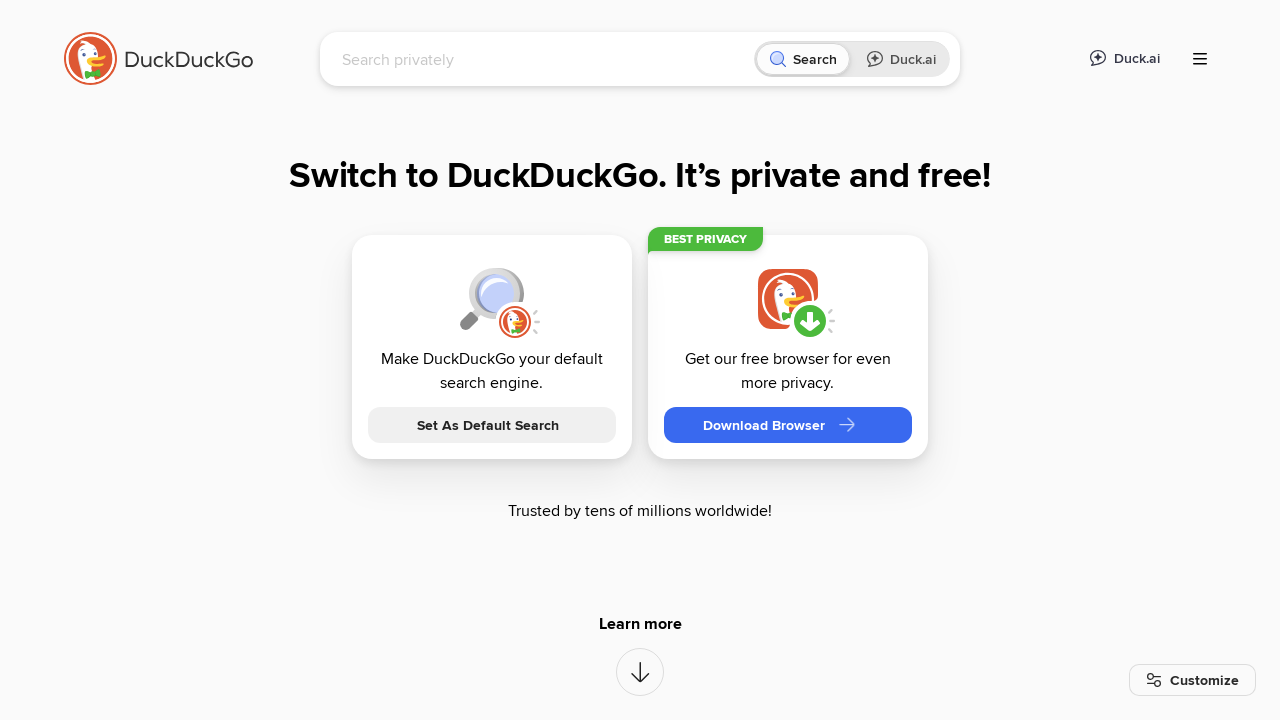

Verified search field is initially empty
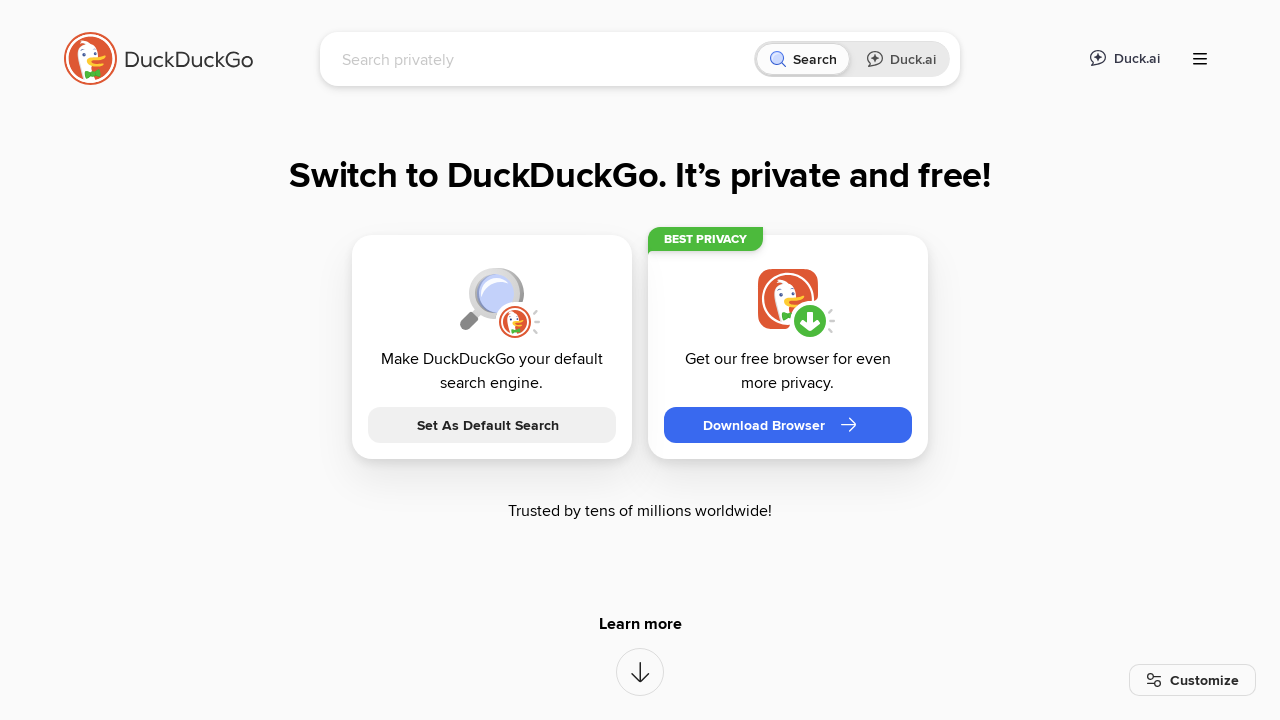

Filled search field with 'yashaka selene python' on [name=q]
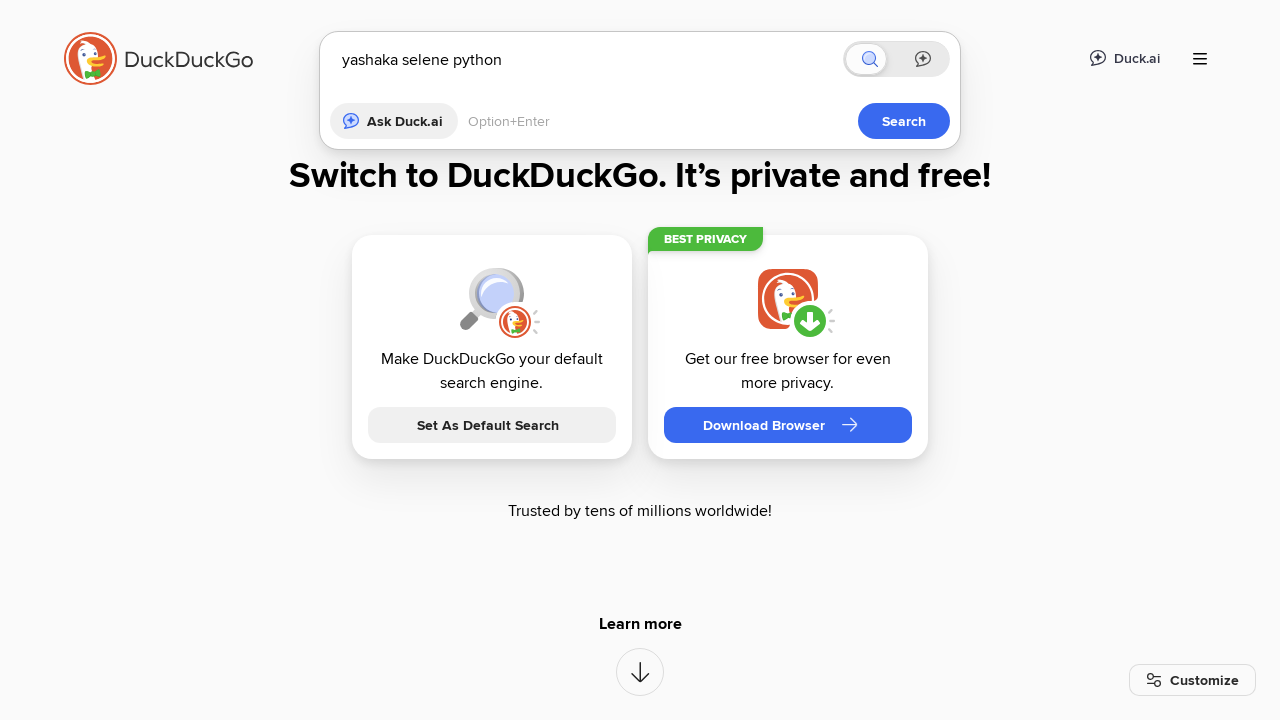

Pressed Enter to execute search query on [name=q]
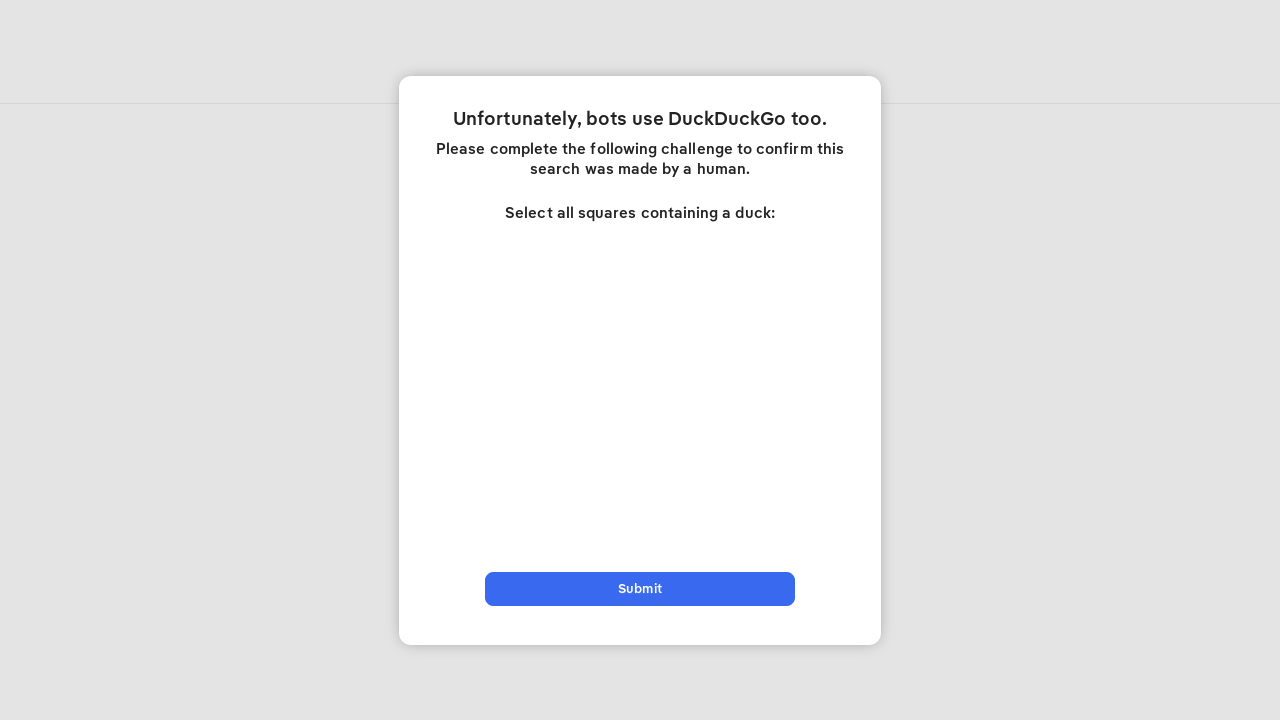

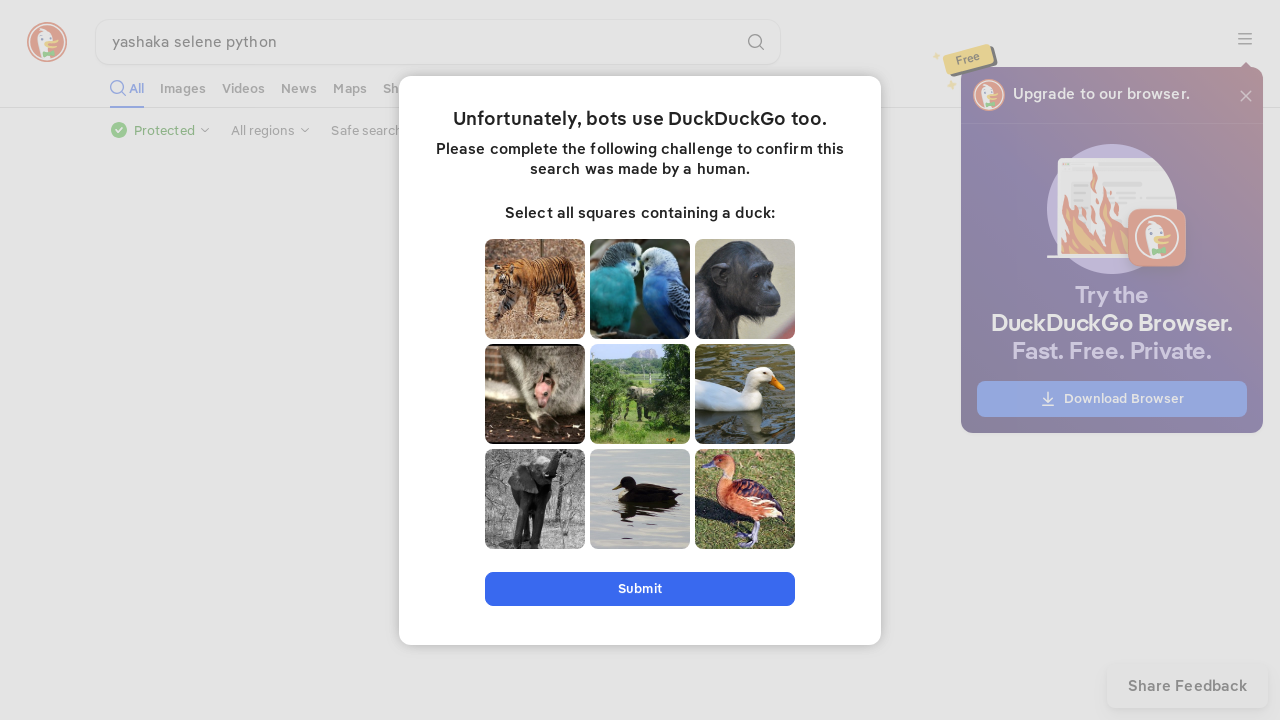